Tests an e-commerce site by adding multiple items to cart, applying a promo code, and proceeding to checkout

Starting URL: https://rahulshettyacademy.com/seleniumPractise/#/

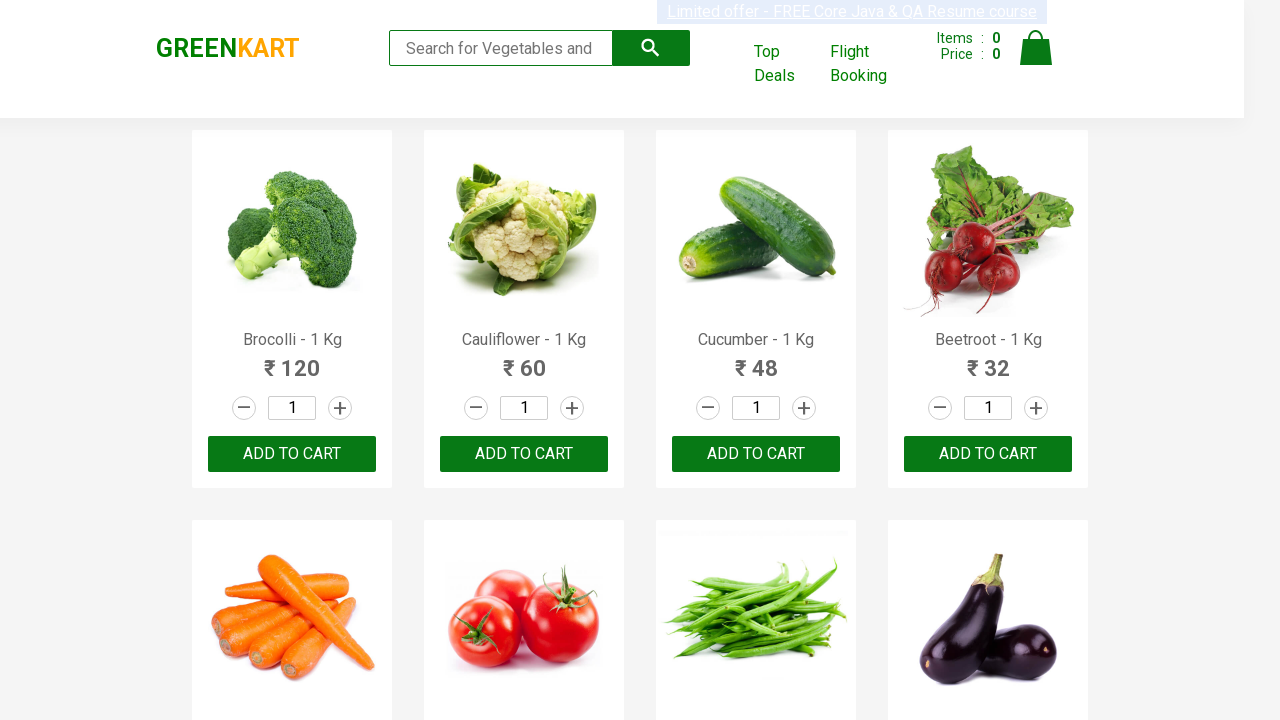

Retrieved all product names from the page
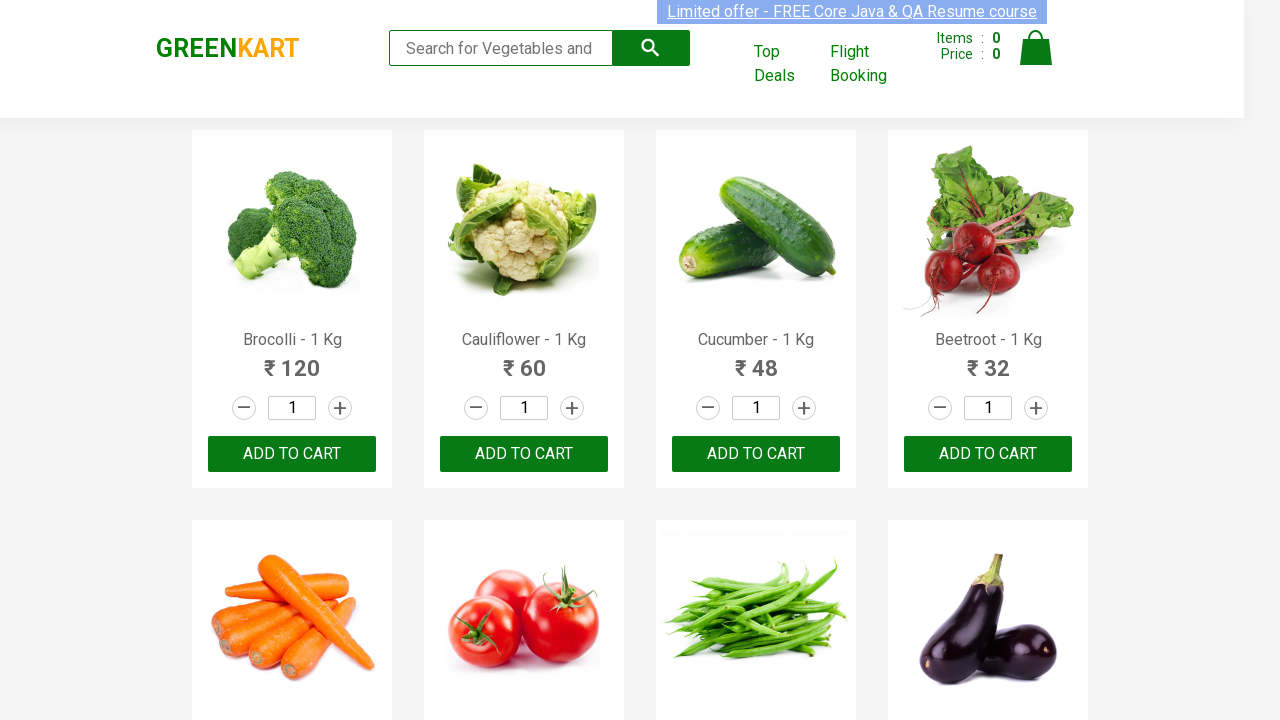

Added 'Cauliflower' to cart at (524, 454) on (//div[@class='product-action']/button)[2]
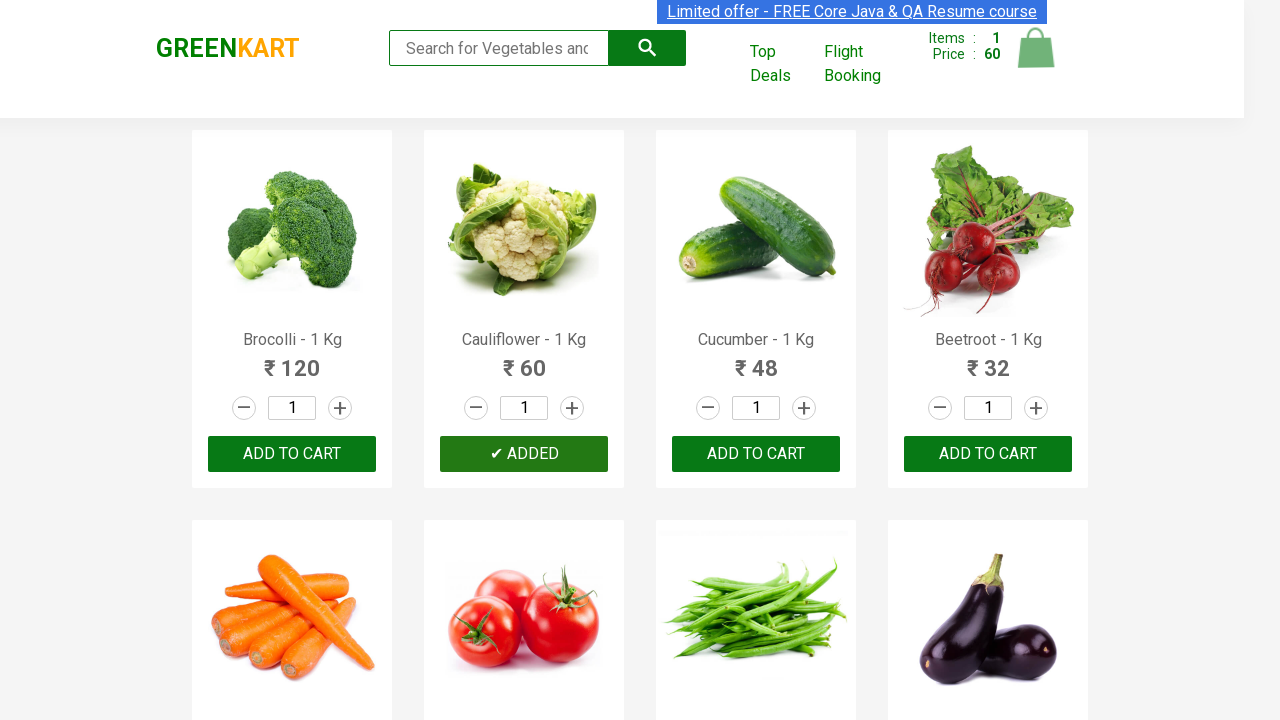

Added 'Cucumber' to cart at (756, 454) on (//div[@class='product-action']/button)[3]
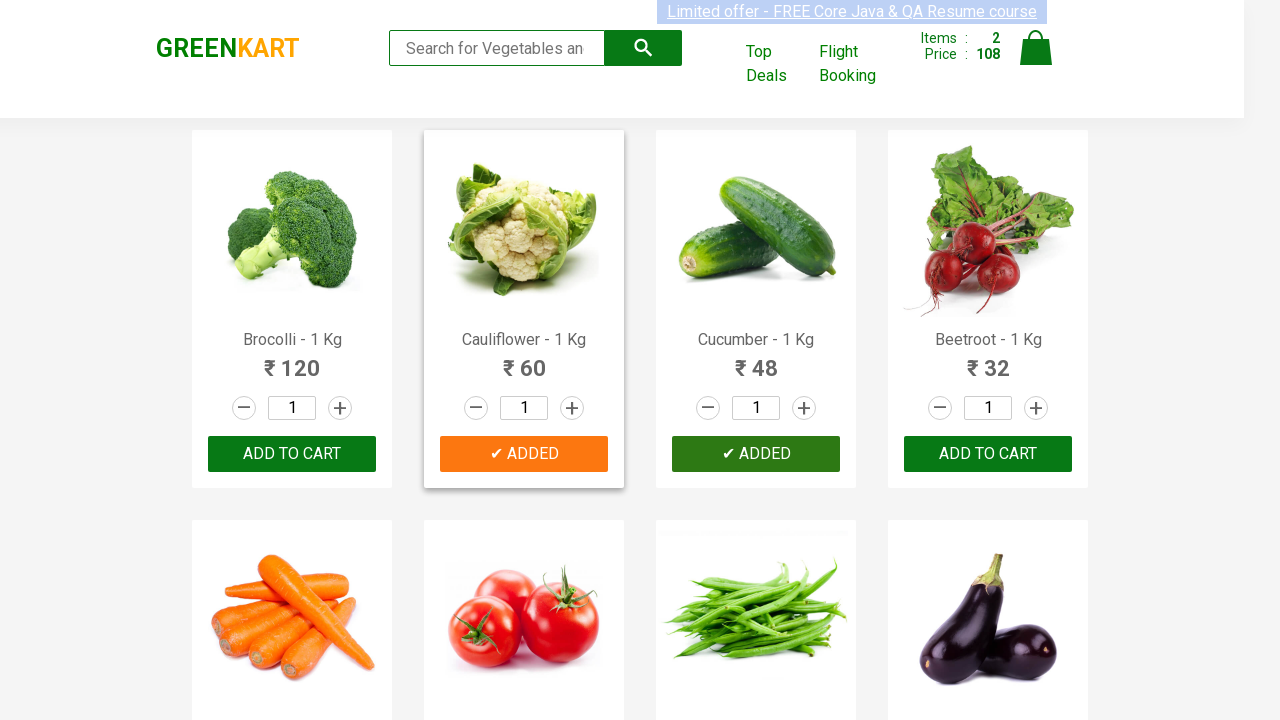

Added 'Beetroot' to cart at (988, 454) on (//div[@class='product-action']/button)[4]
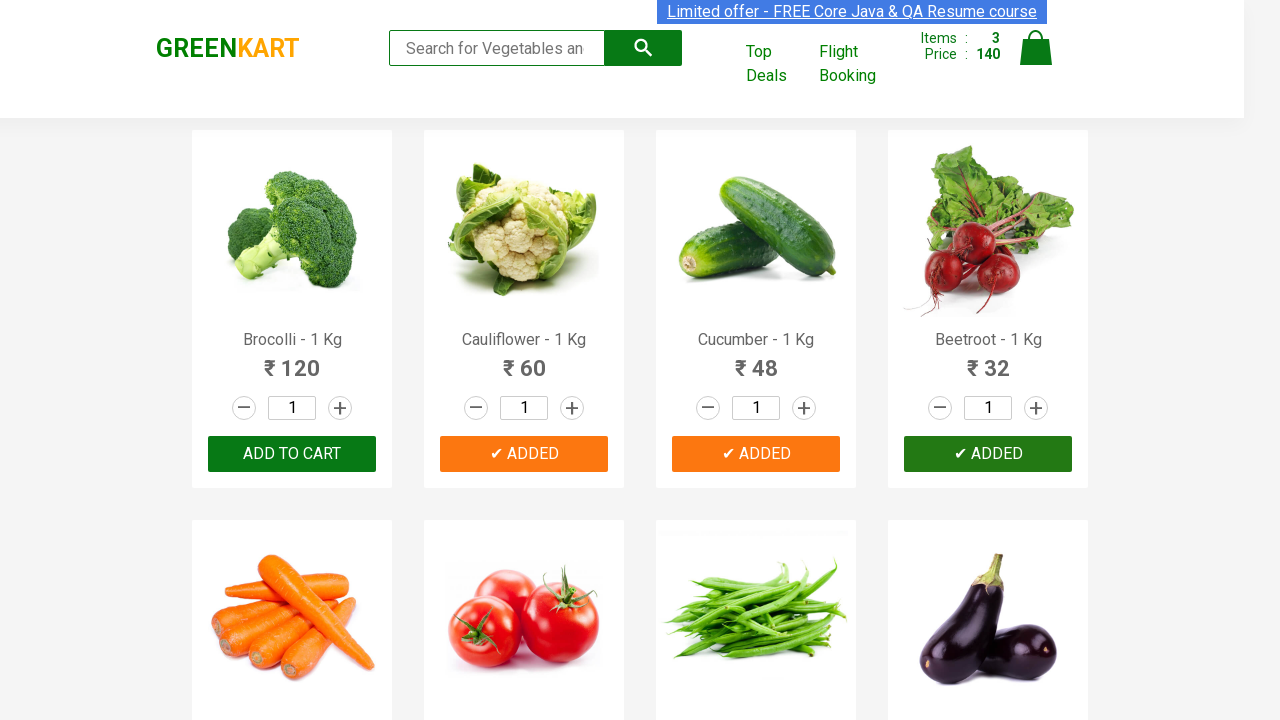

Clicked cart icon to view cart at (1036, 48) on a.cart-icon img
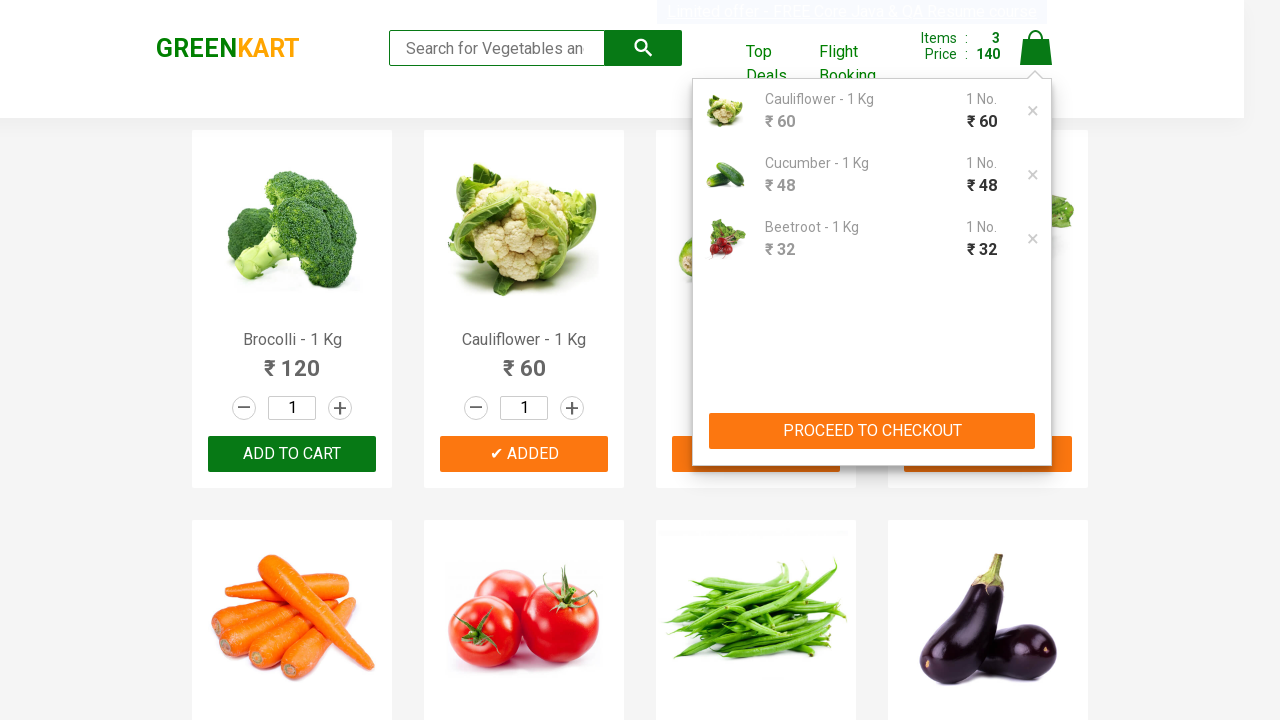

Cart preview became visible
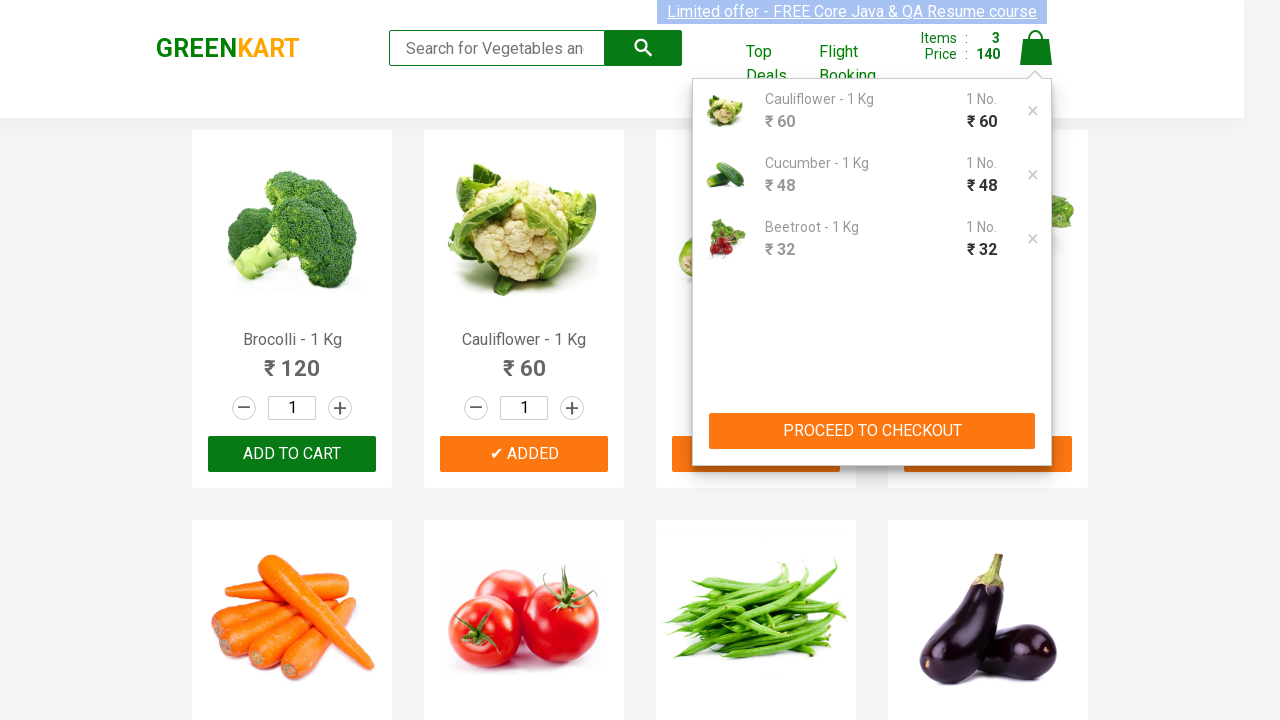

Clicked button in cart preview to proceed to checkout at (872, 431) on div.cart-preview button
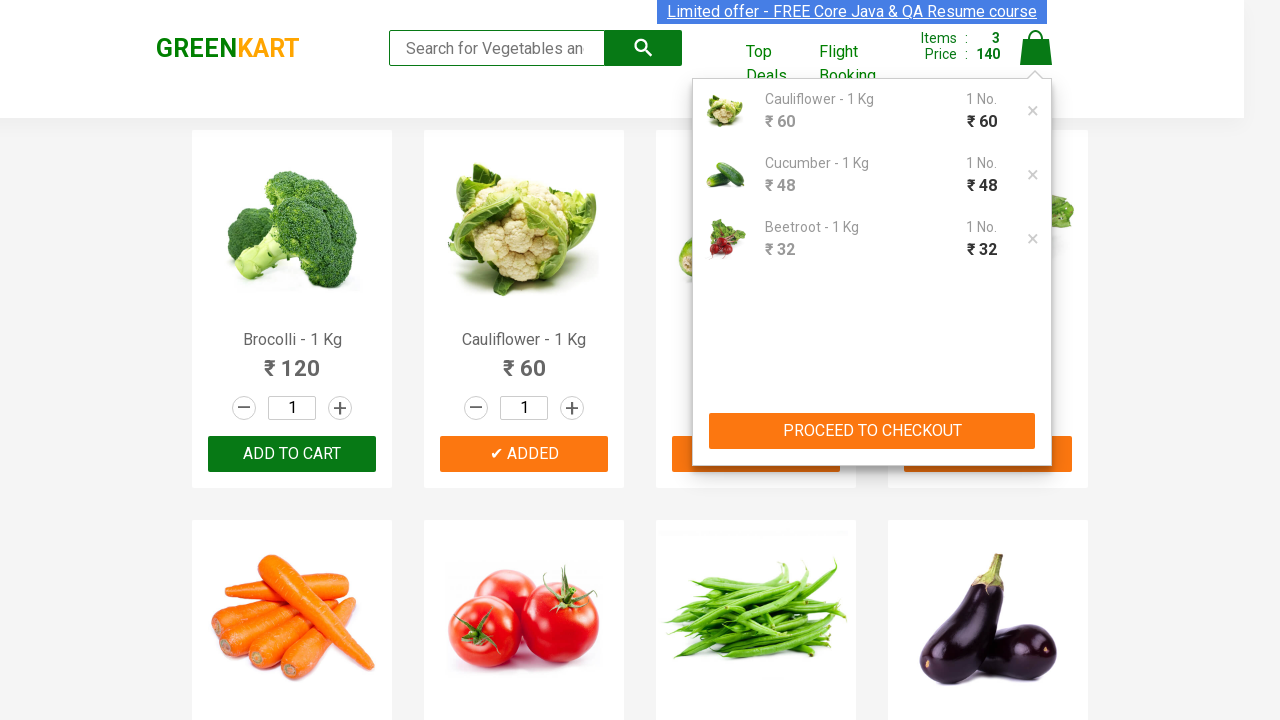

Entered promo code 'rahulshettyacademy' on input.promocode
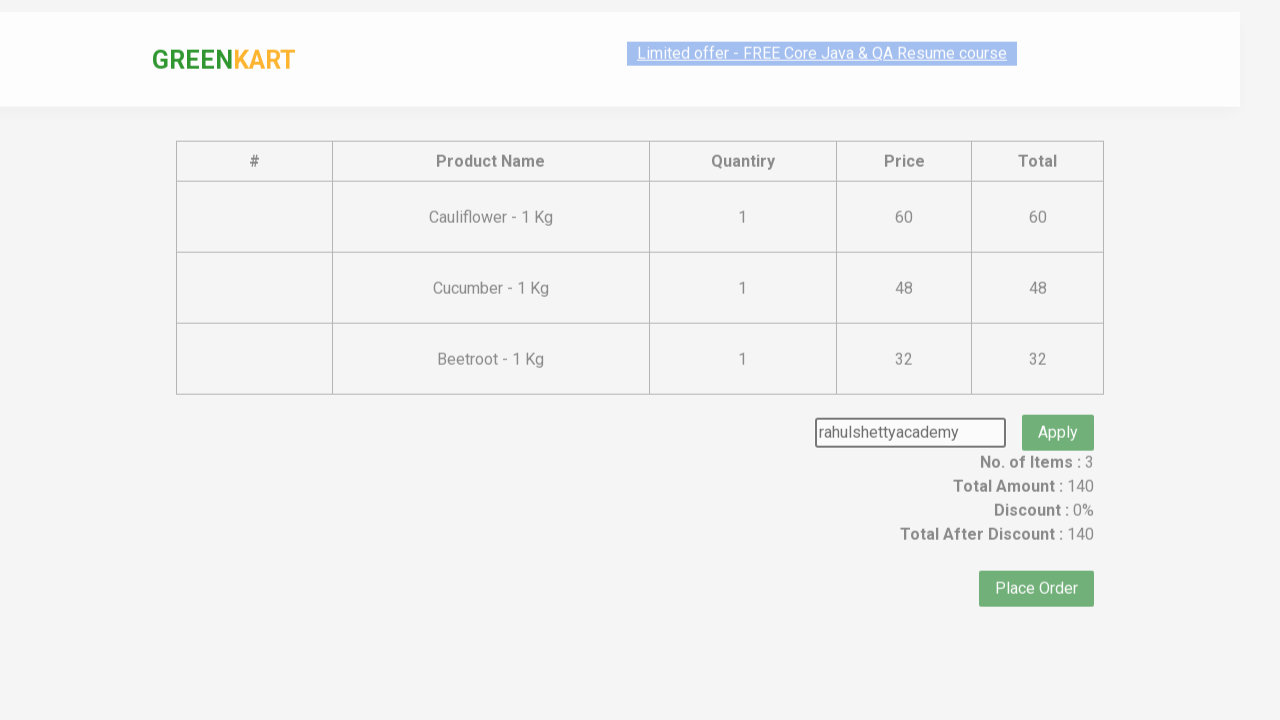

Clicked button to apply promo code at (1058, 406) on button.promoBtn
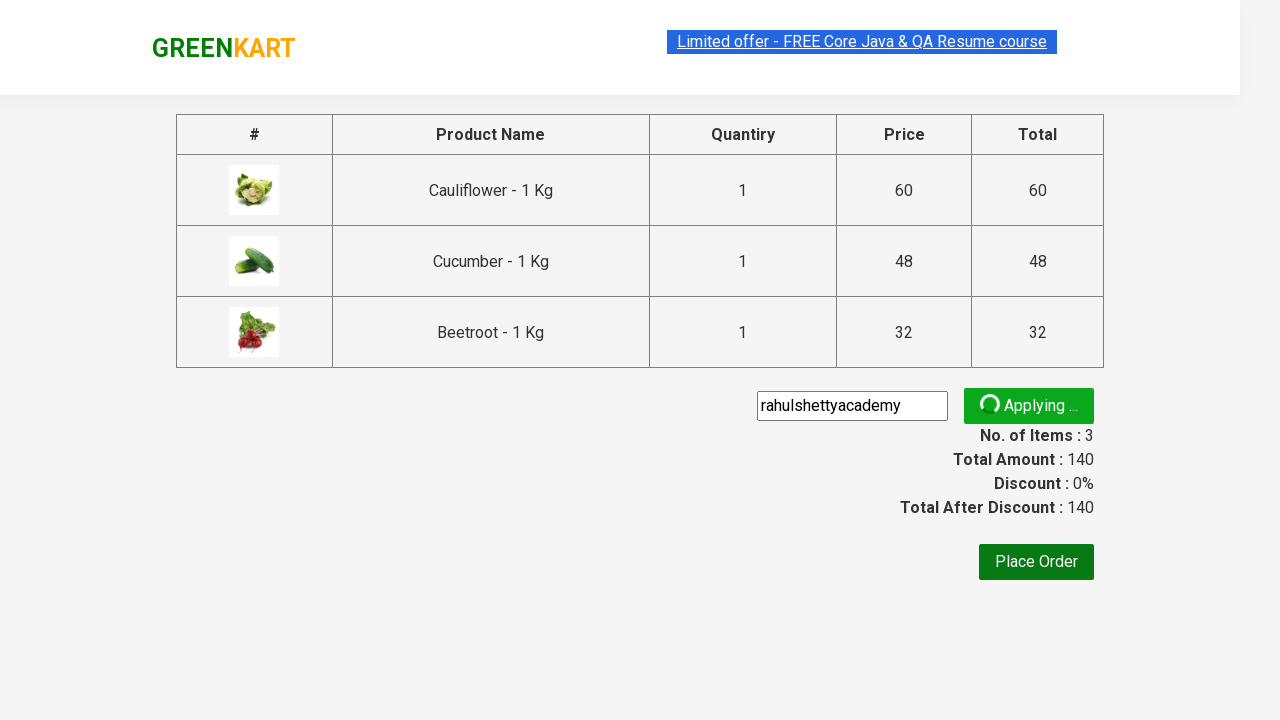

Clicked 'Place Order' button to complete checkout at (1036, 562) on xpath=//button[text()='Place Order']
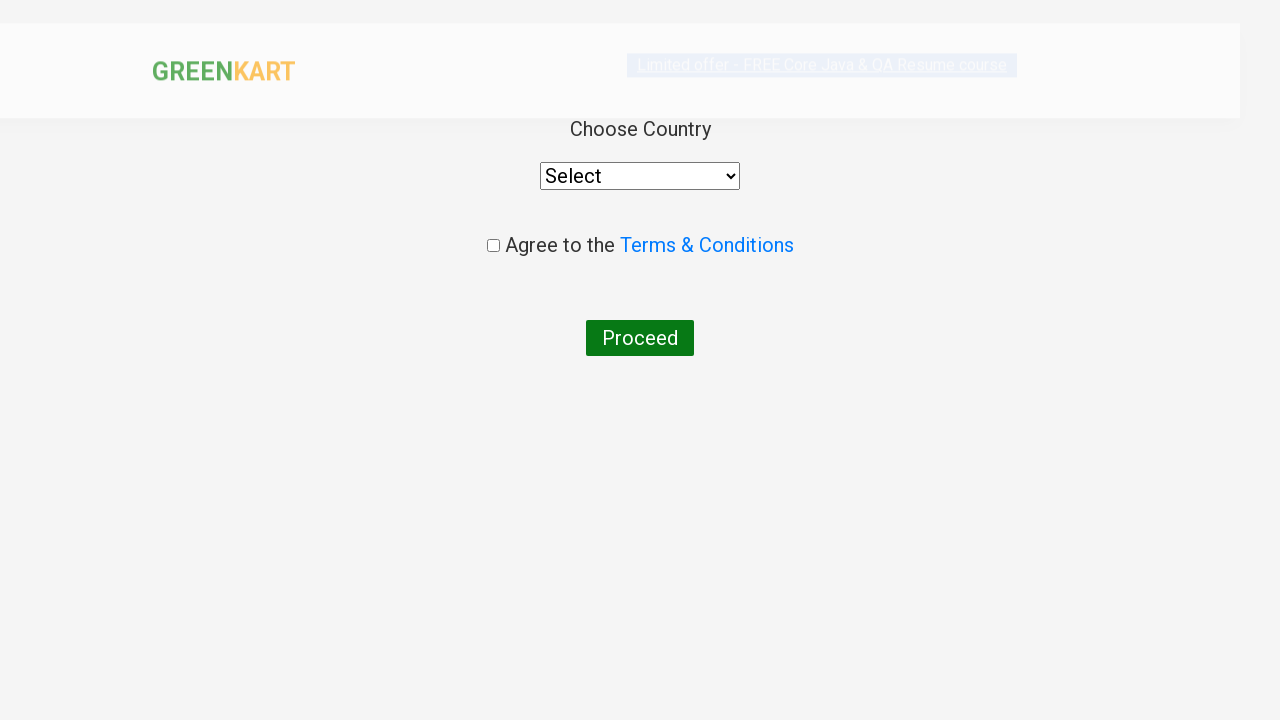

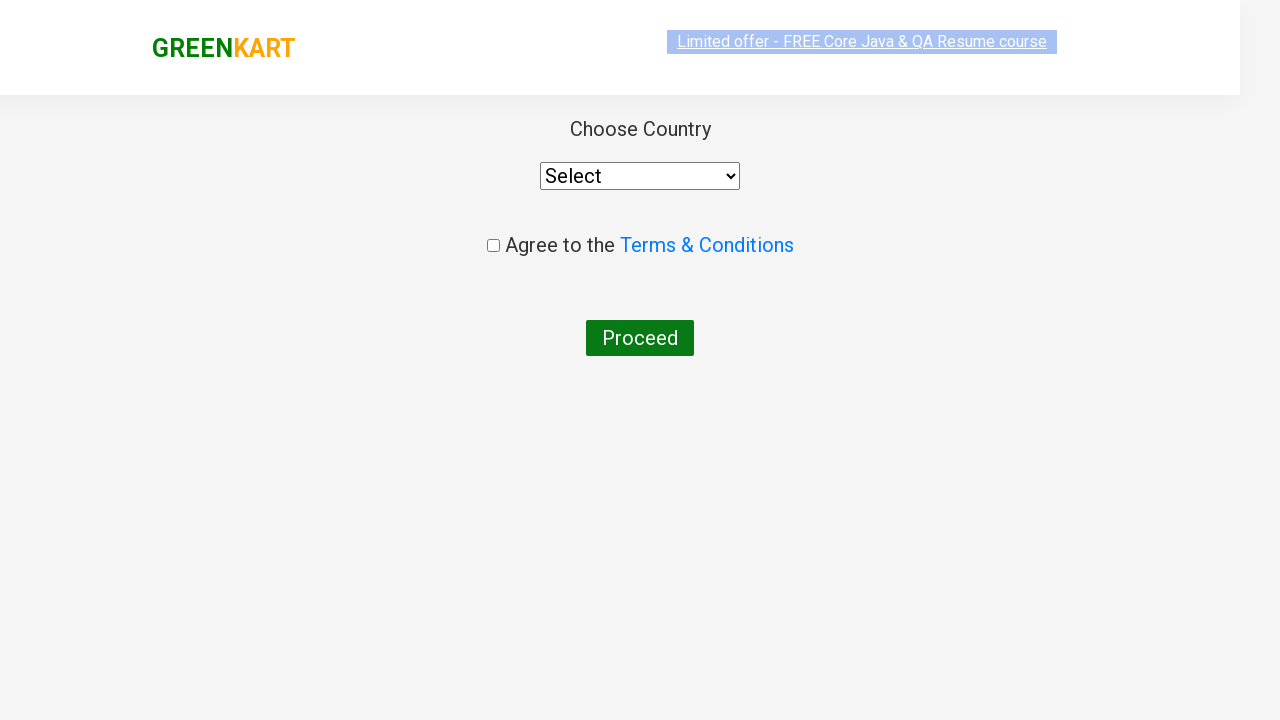